Tests navigation menu functionality by clicking through various menu items including Home, Catalog, Payment, Delivery, Wholesale, Stores, Promotions, Sewing School, Login, Registration, and City selector on a Russian sewing supplies website

Starting URL: https://sew-irk.ru/

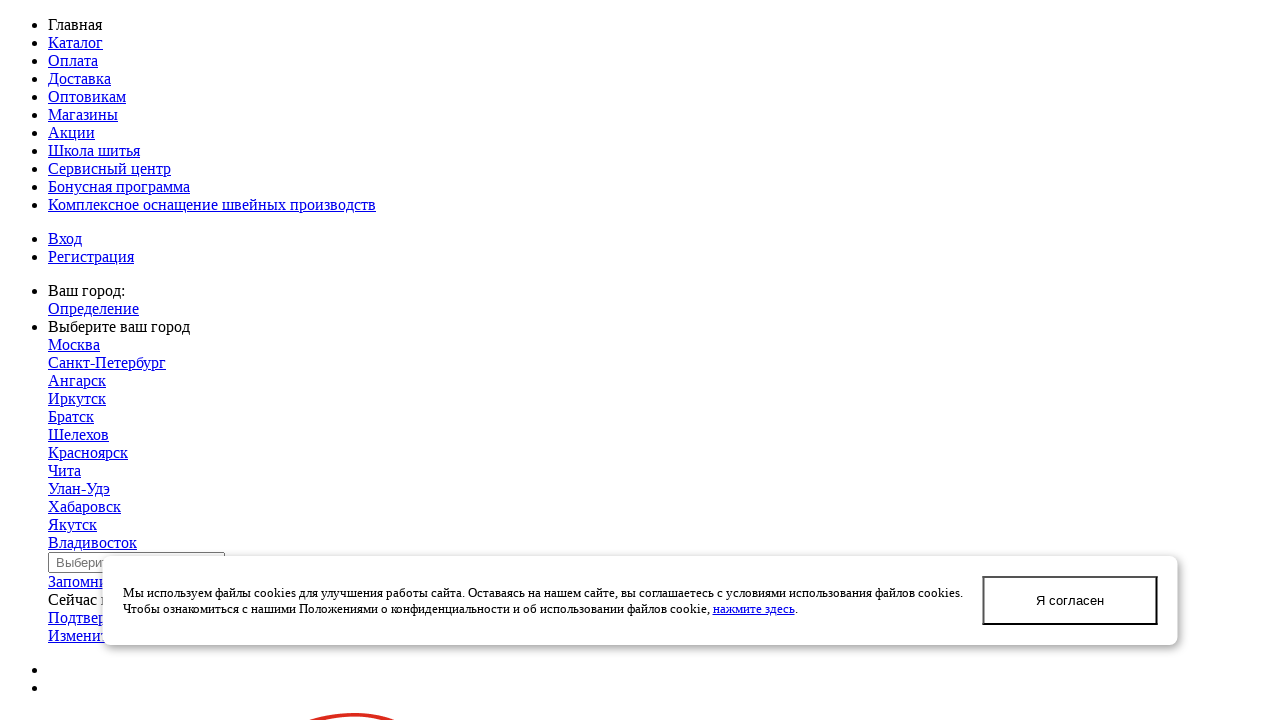

Navigated to https://sew-irk.ru/
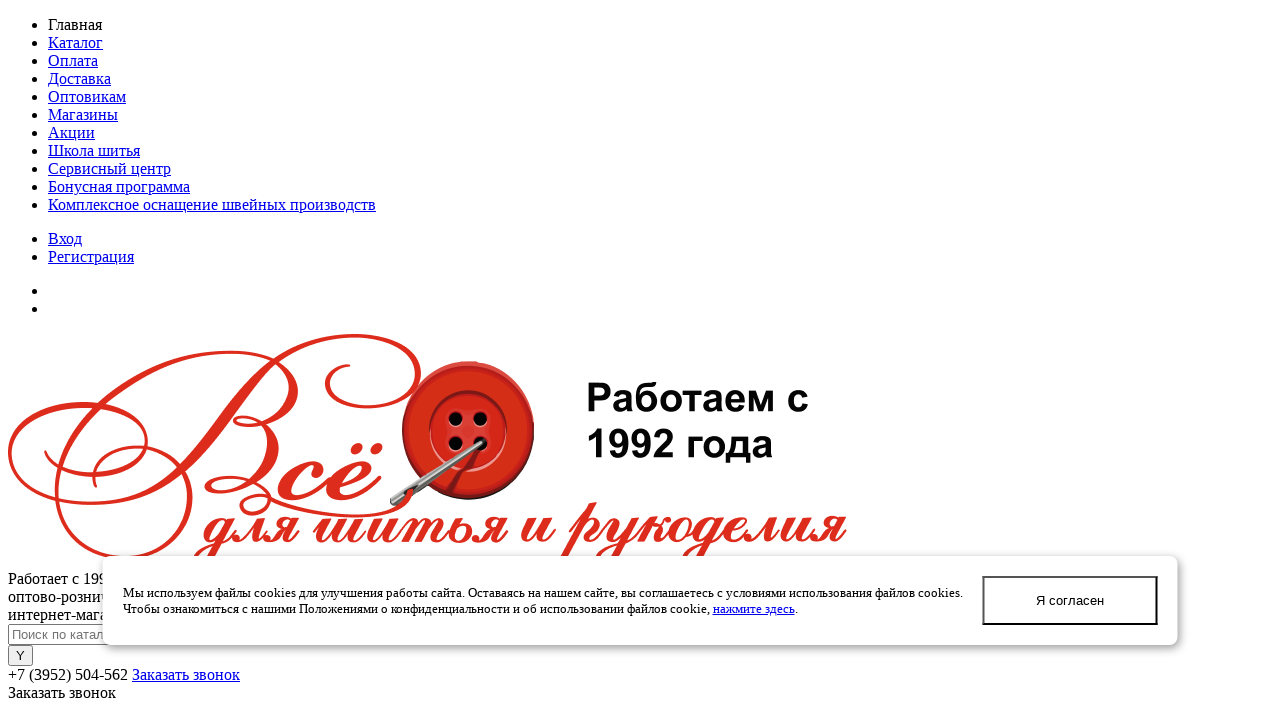

Waited for menu item 'Главная' to load
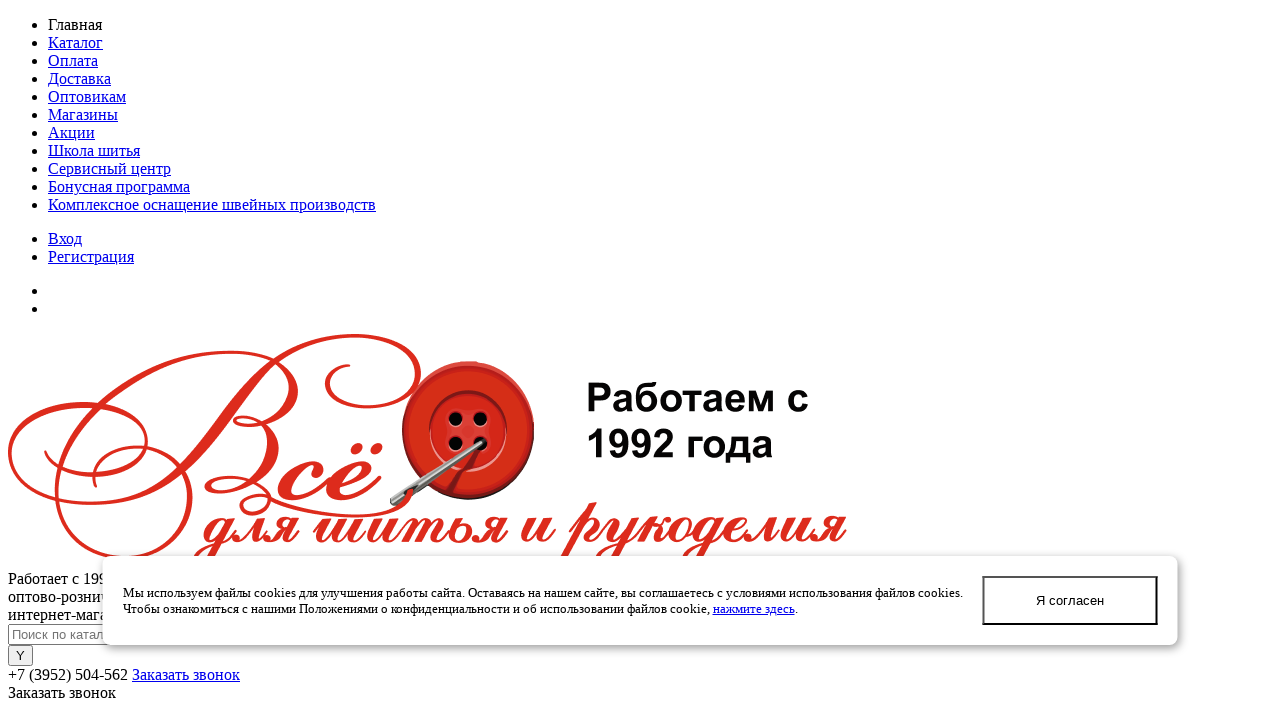

Clicked on menu item 'Главная' at (75, 24) on //div[@class='subTableColumn']//*[text()='Главная']
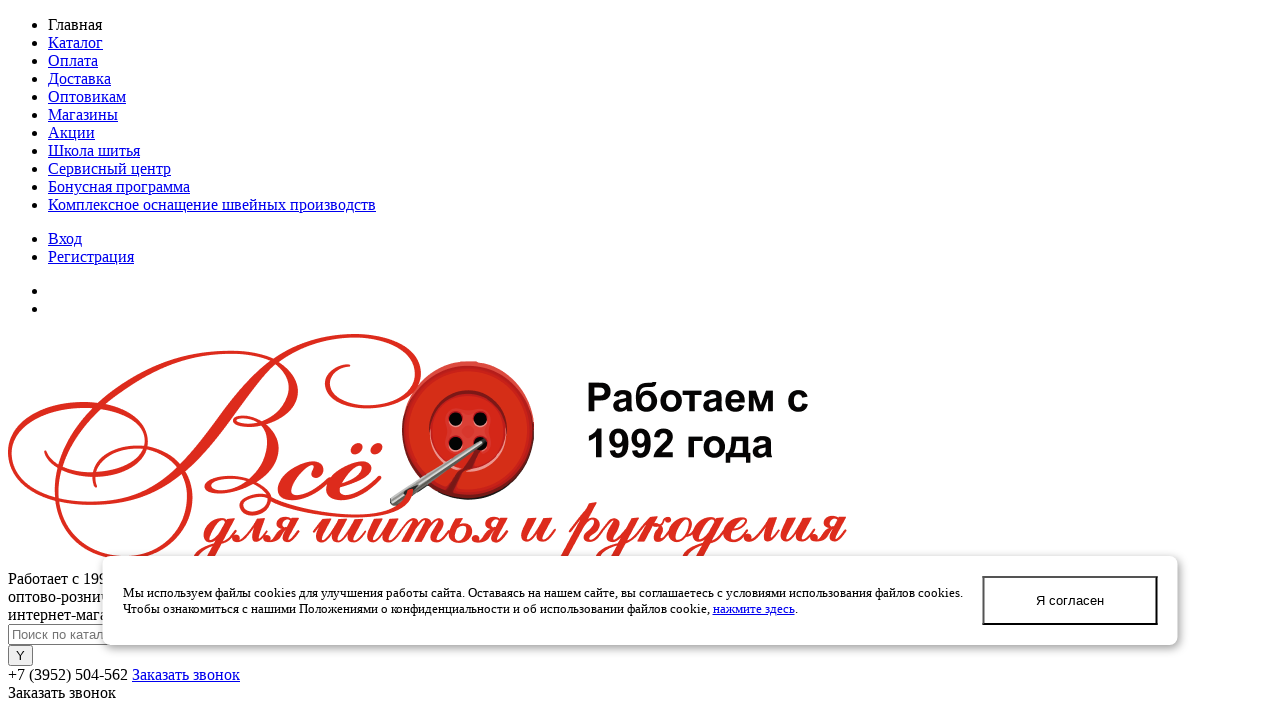

Waited for menu item 'Каталог' to load
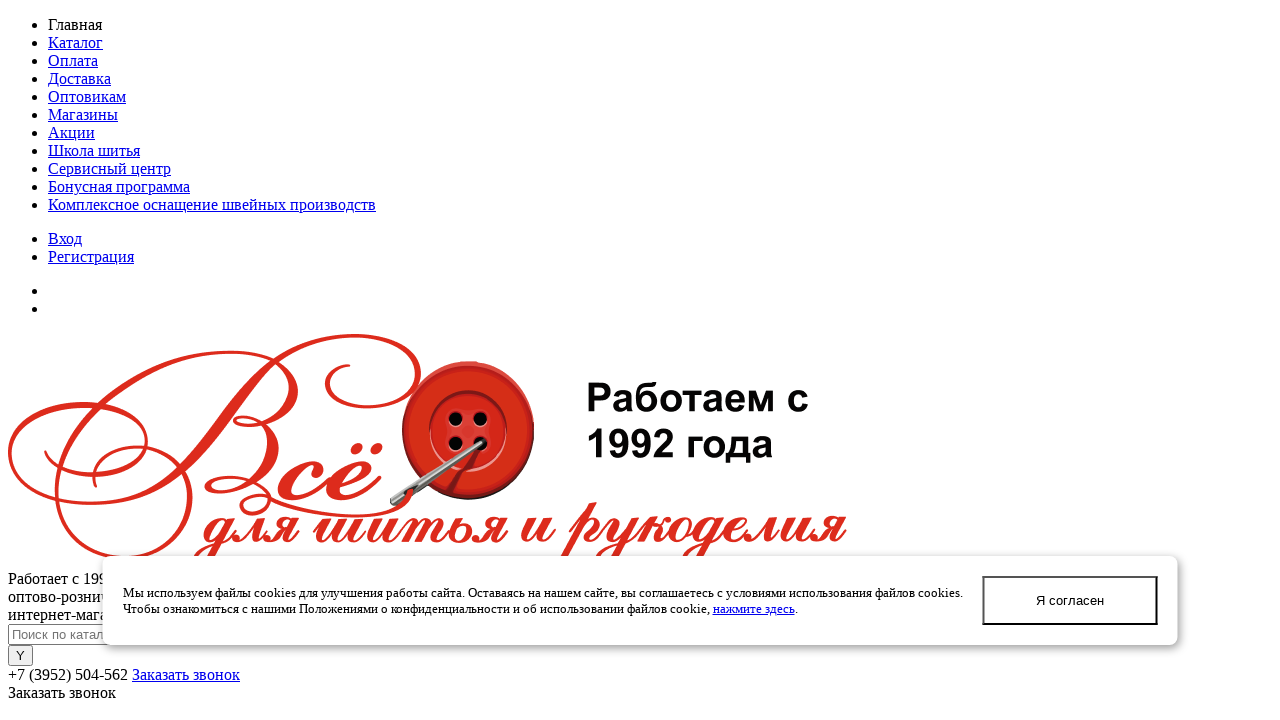

Clicked on menu item 'Каталог' at (76, 42) on //div[@class='subTableColumn']//*[text()='Каталог']
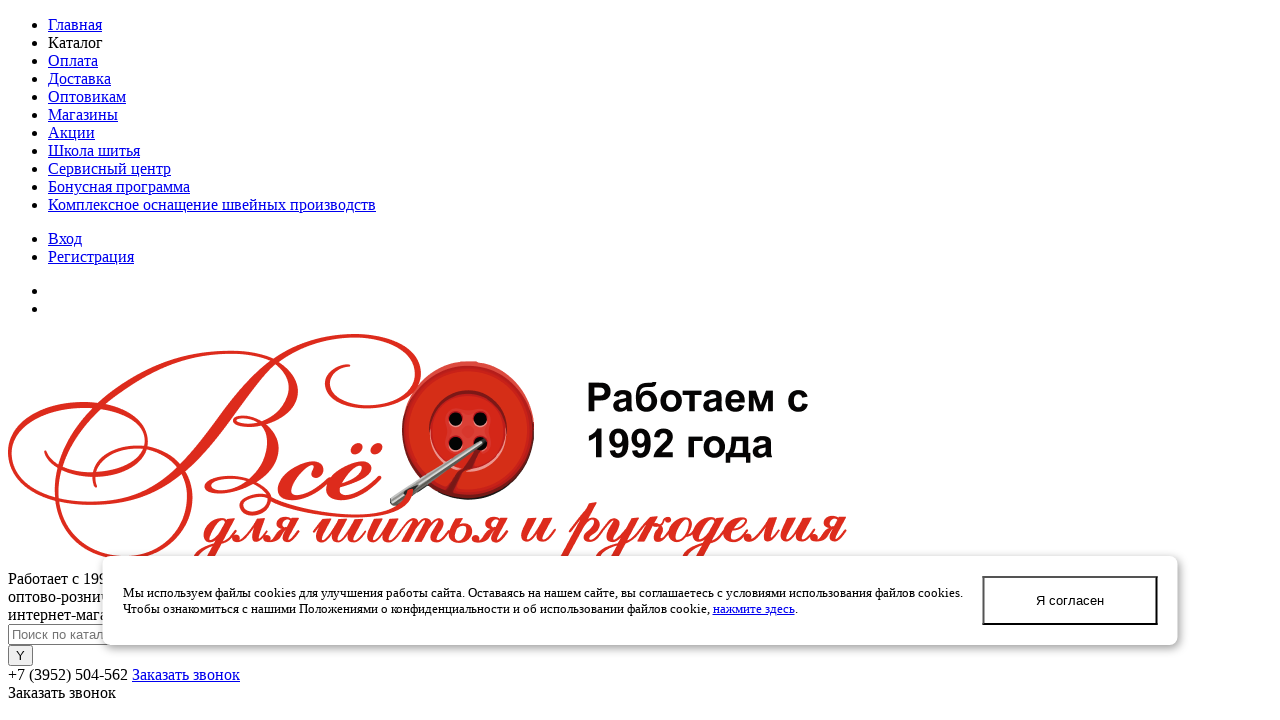

Waited for menu item 'Оплата' to load
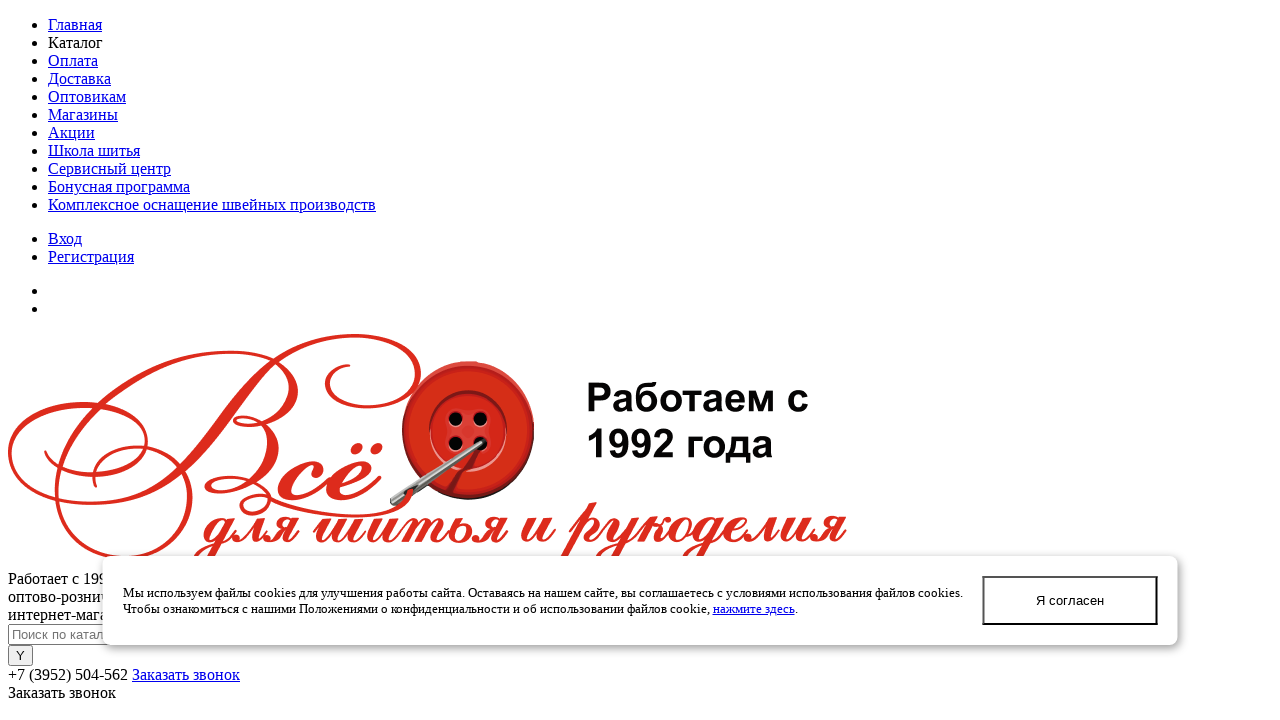

Clicked on menu item 'Оплата' at (73, 60) on //div[@class='subTableColumn']//*[text()='Оплата']
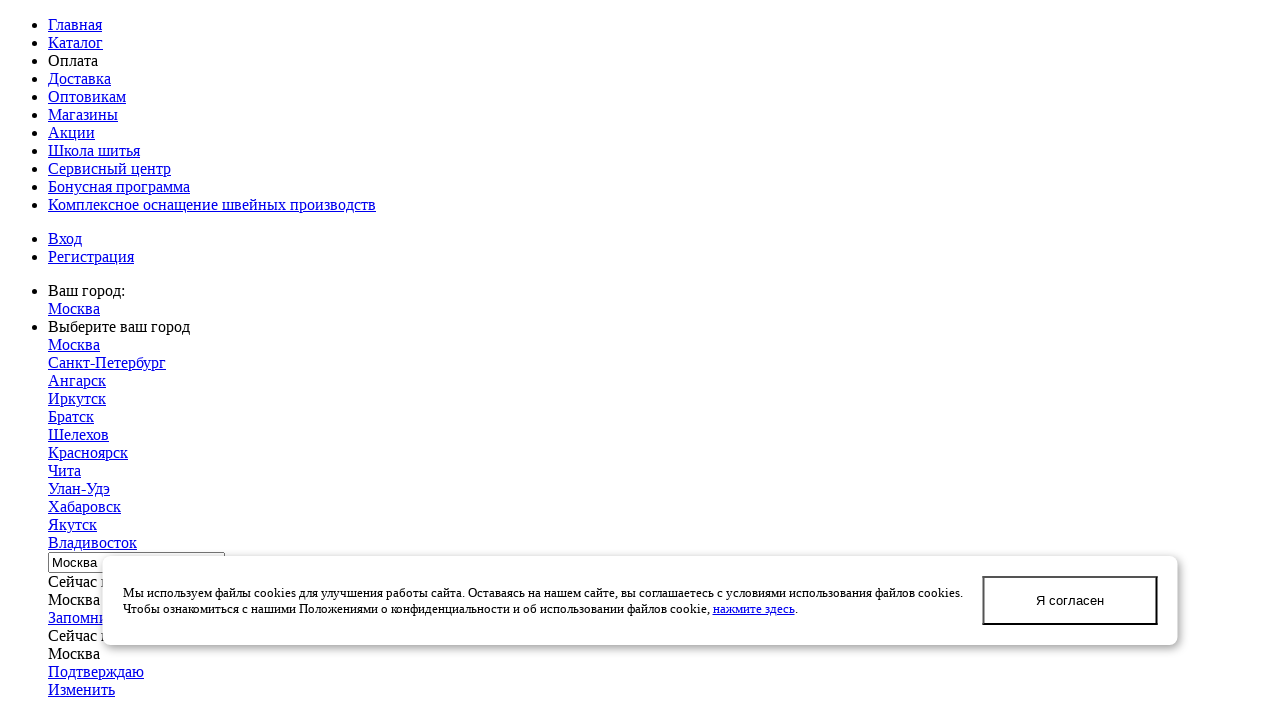

Waited for menu item 'Доставка' to load
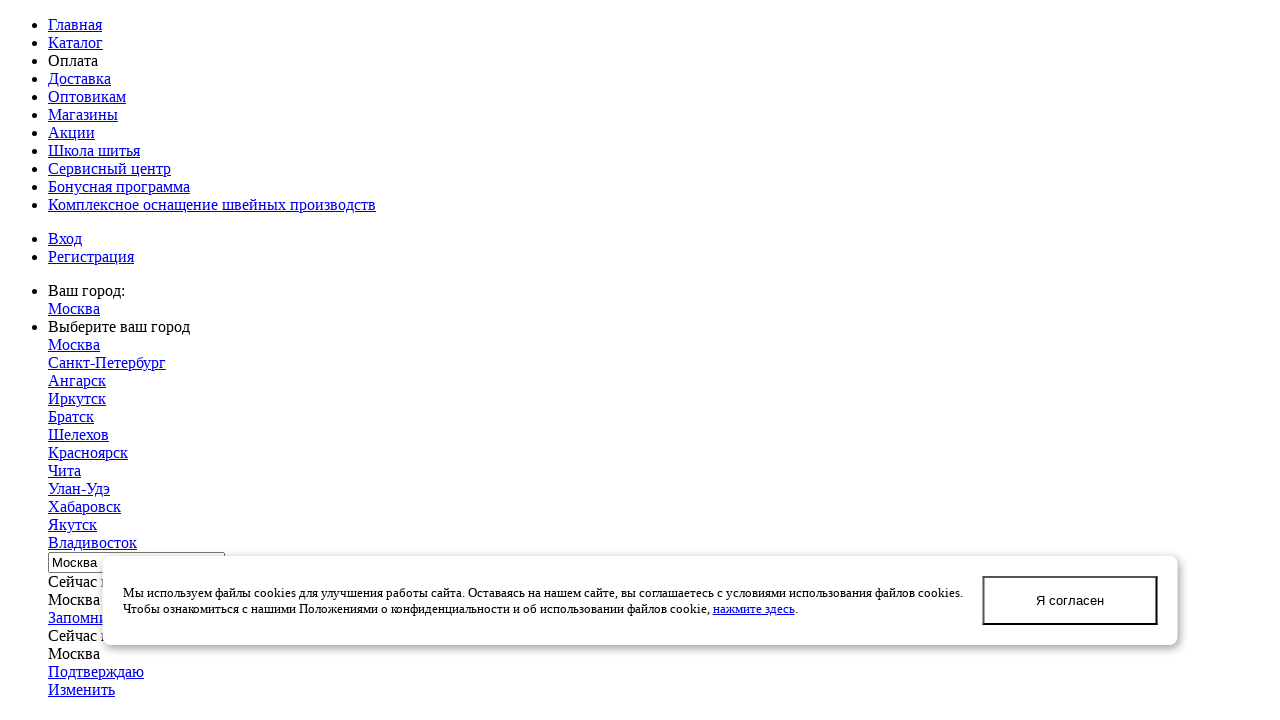

Clicked on menu item 'Доставка' at (80, 78) on //div[@class='subTableColumn']//*[text()='Доставка']
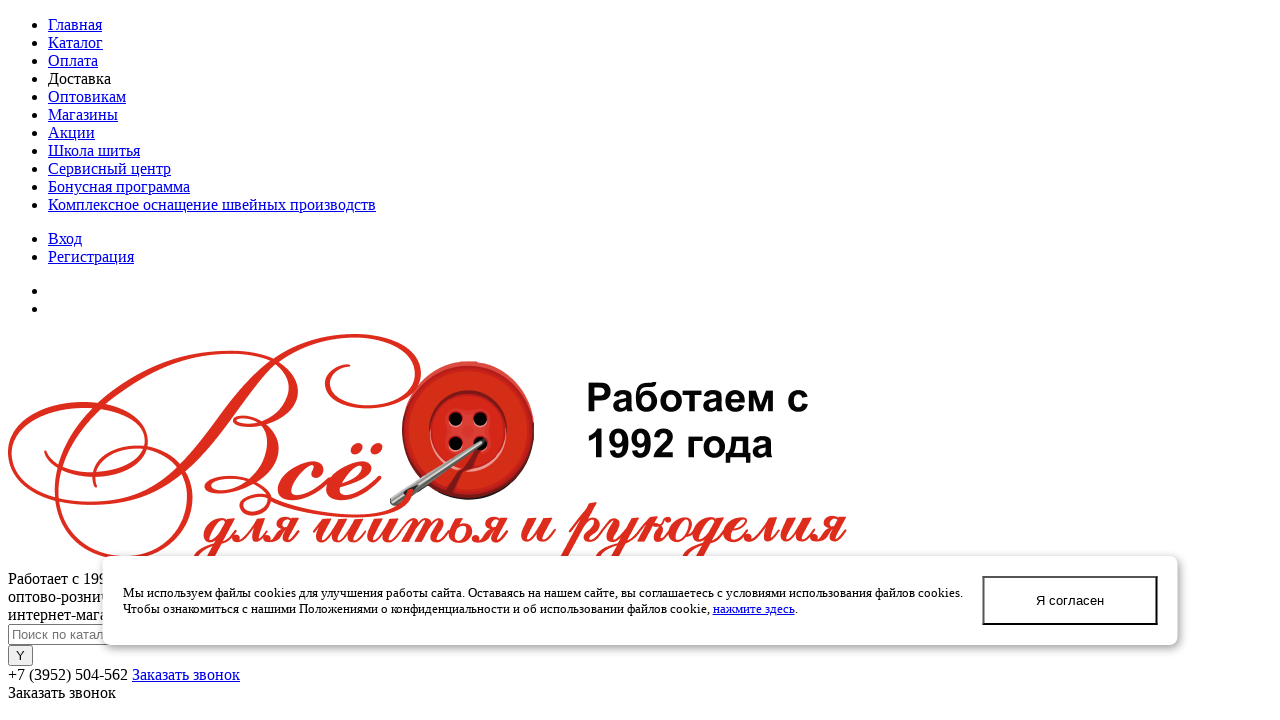

Waited for menu item 'Оптовикам' to load
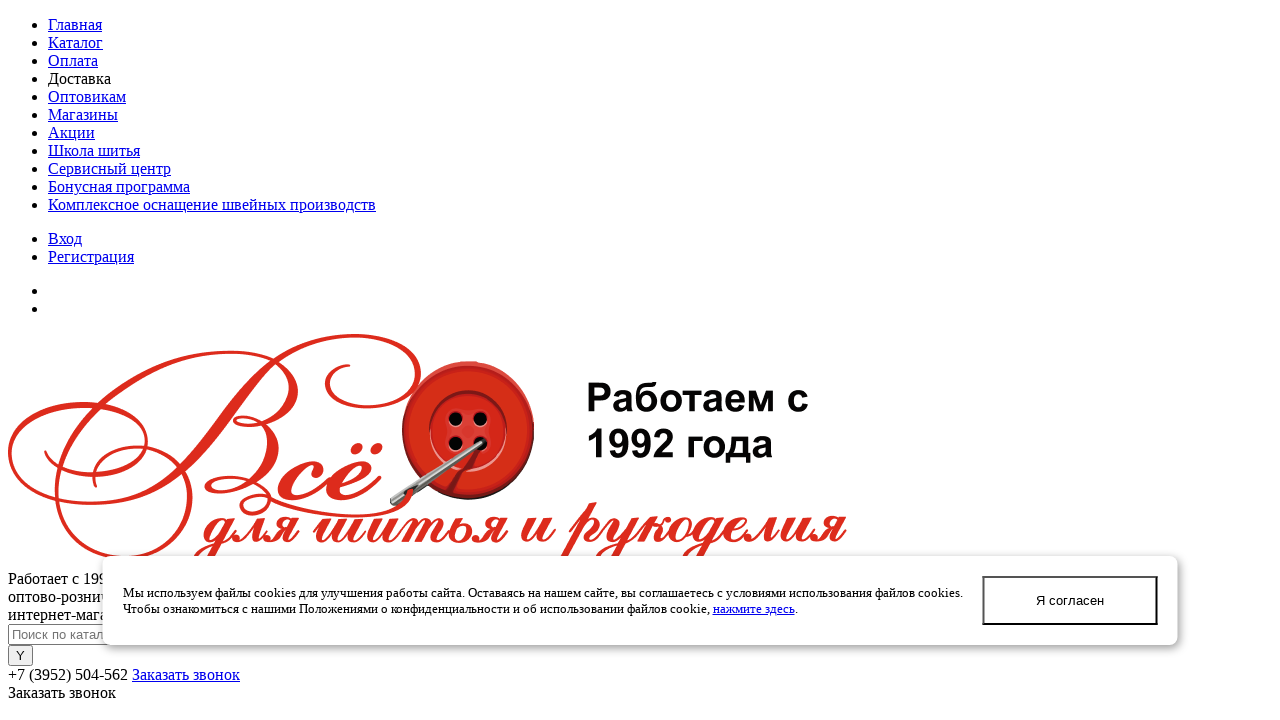

Clicked on menu item 'Оптовикам' at (87, 96) on //div[@class='subTableColumn']//*[text()='Оптовикам']
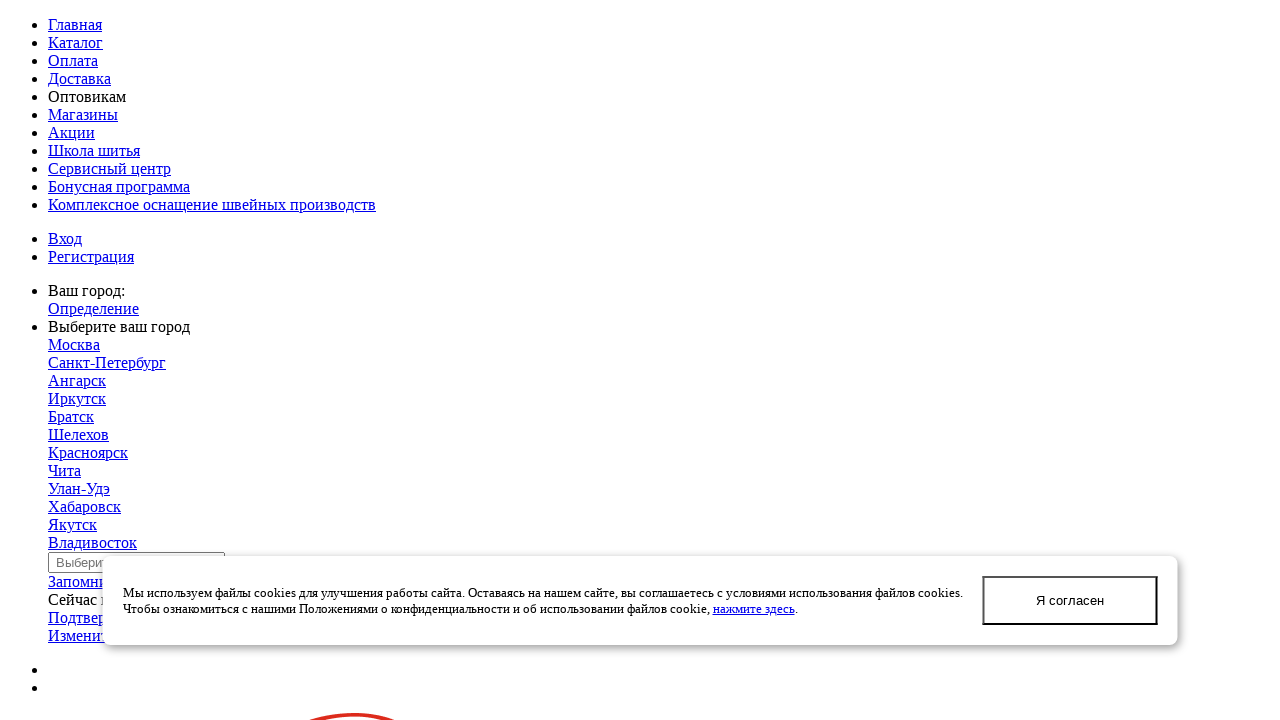

Waited for menu item 'Магазины' to load
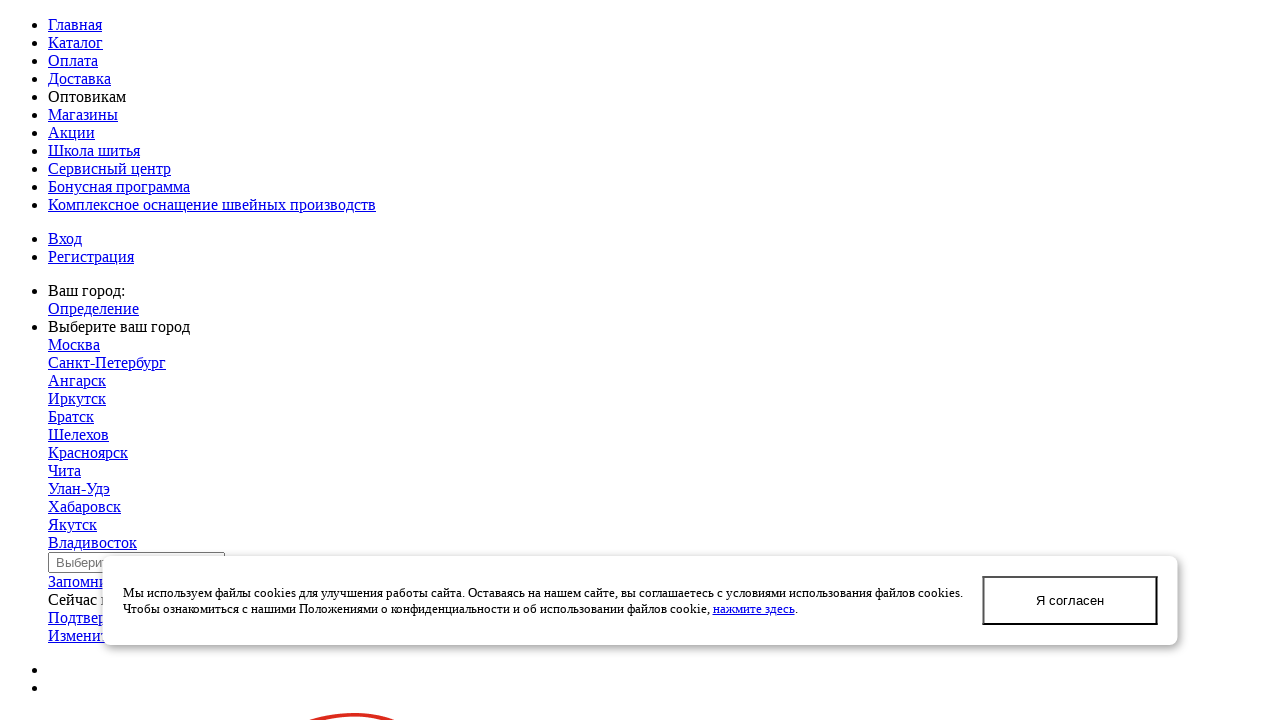

Clicked on menu item 'Магазины' at (83, 114) on //div[@class='subTableColumn']//*[text()='Магазины']
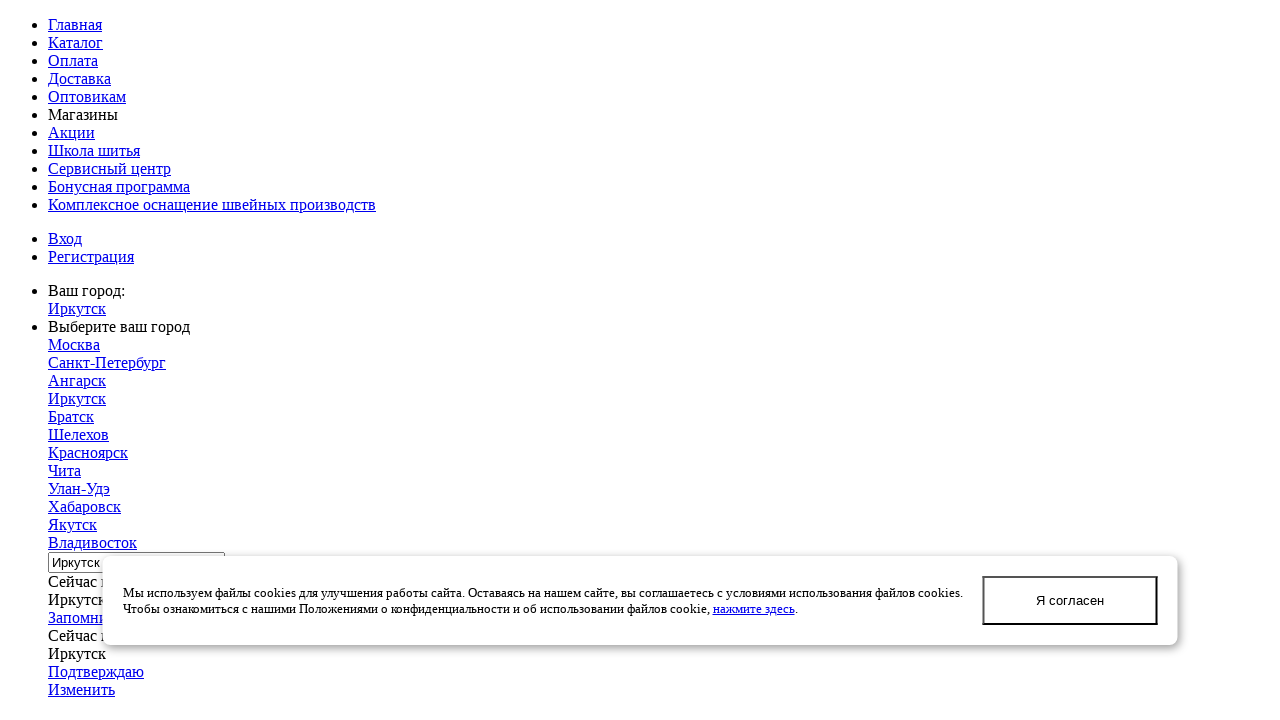

Waited for menu item 'Акции' to load
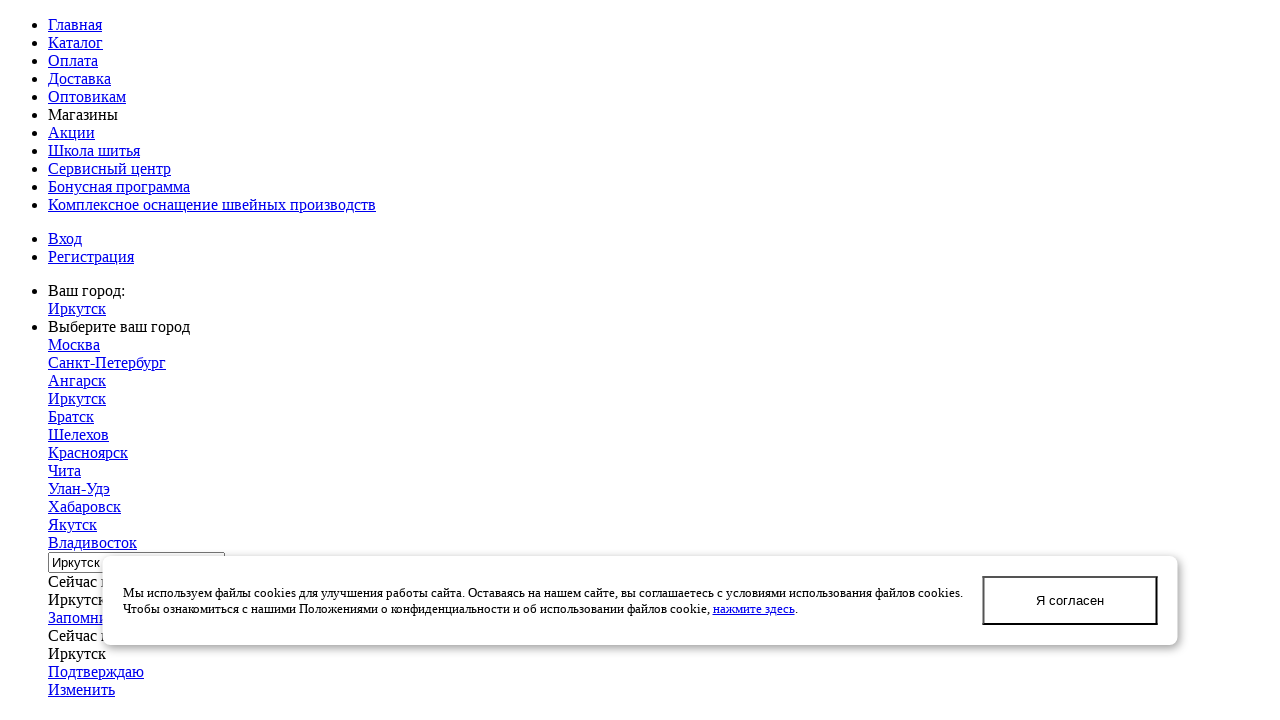

Clicked on menu item 'Акции' at (72, 132) on //div[@class='subTableColumn']//*[text()='Акции']
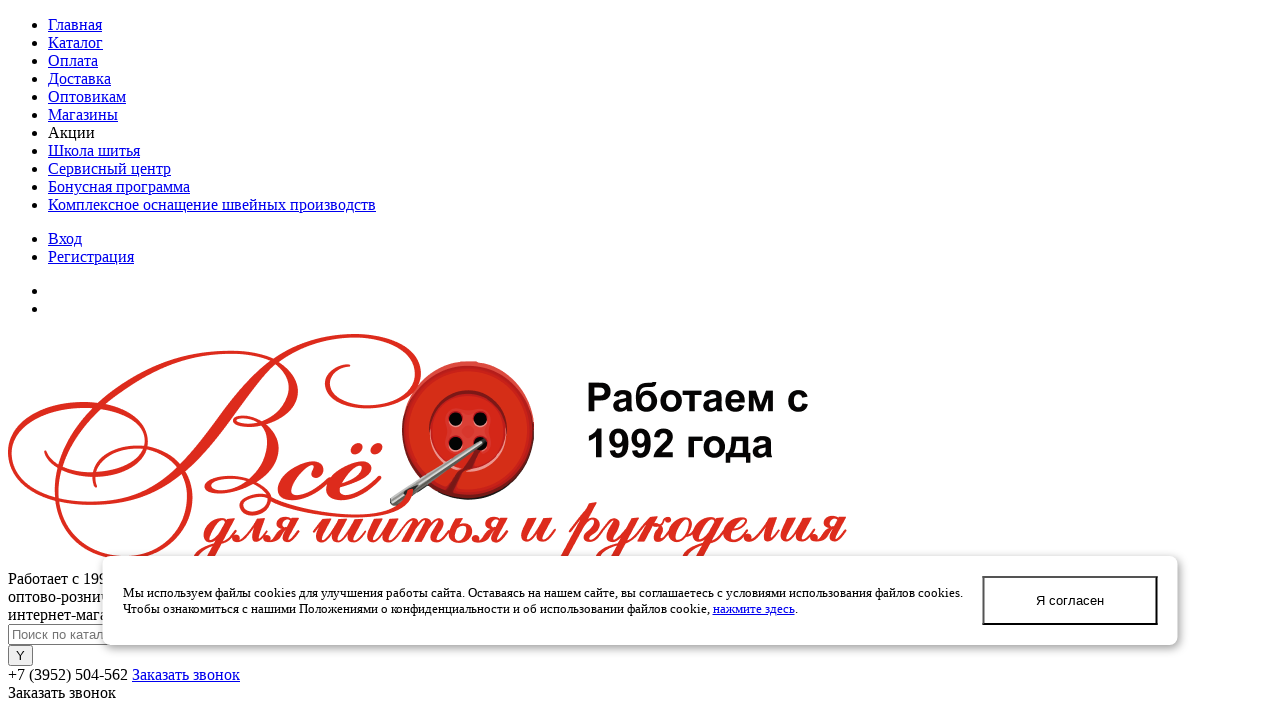

Waited for menu item 'Школа шитья' to load
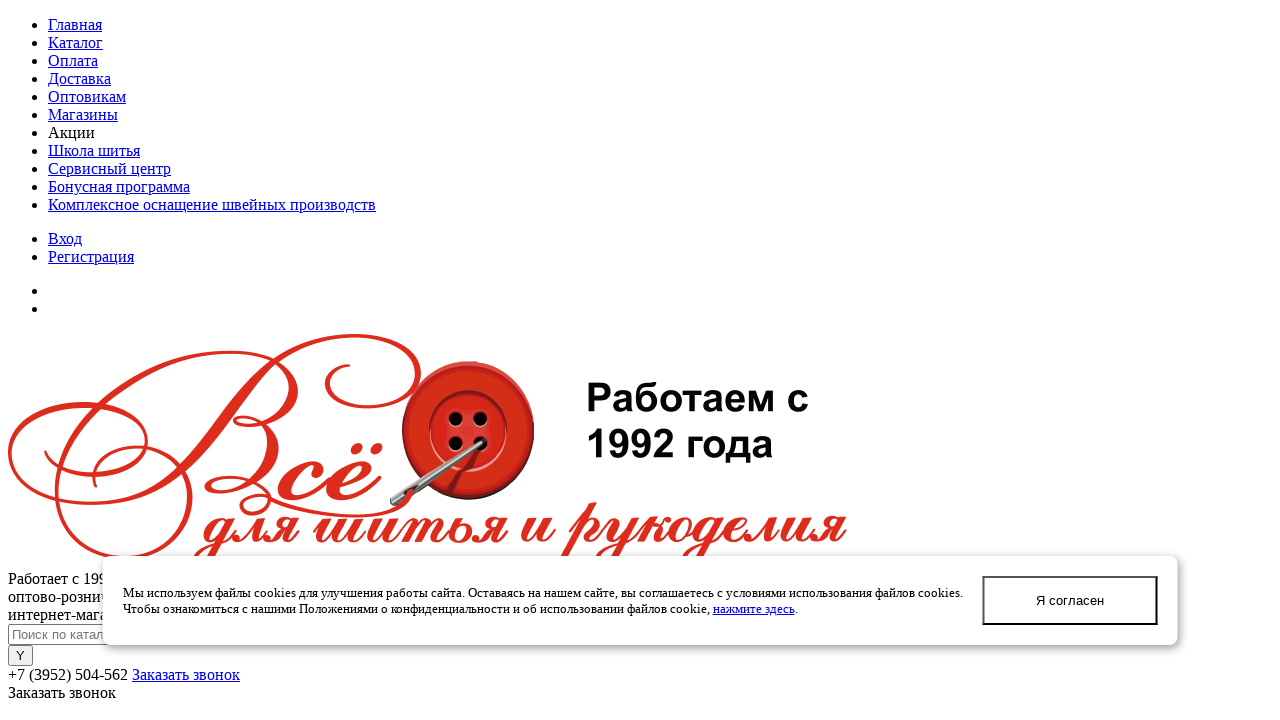

Clicked on menu item 'Школа шитья' at (94, 150) on //div[@class='subTableColumn']//*[text()='Школа шитья']
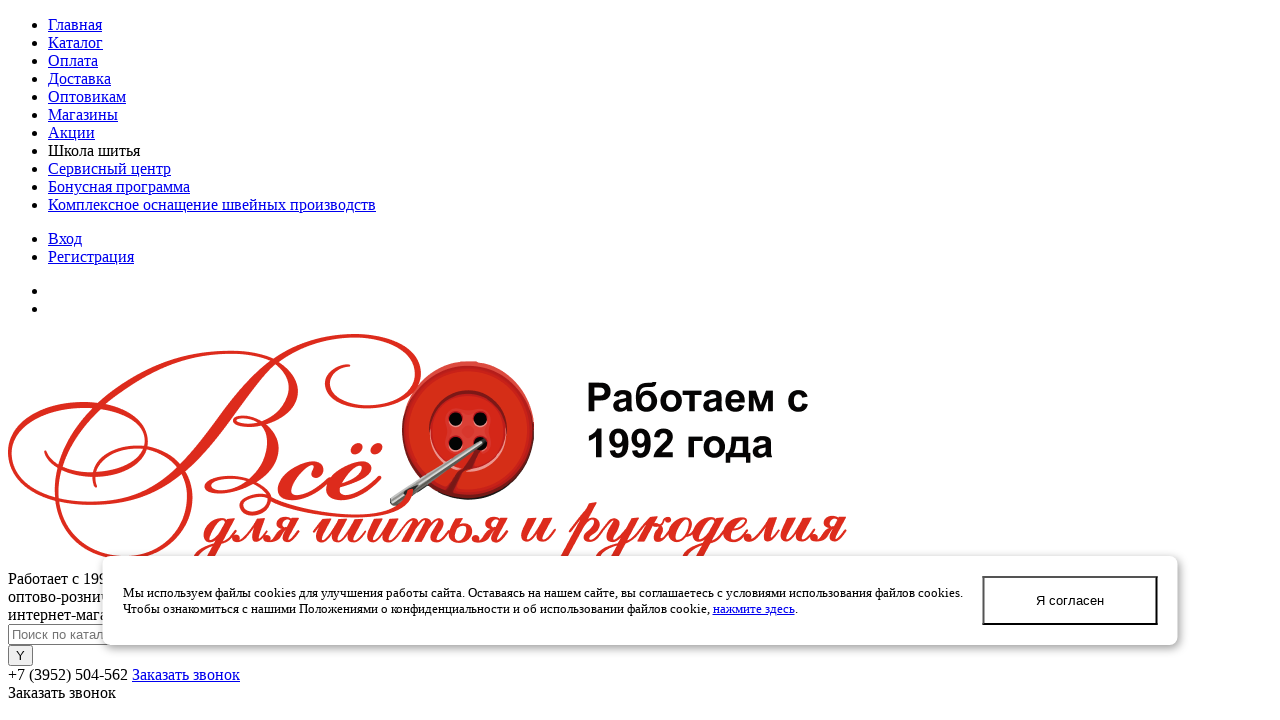

Waited for menu item 'Вход' to load
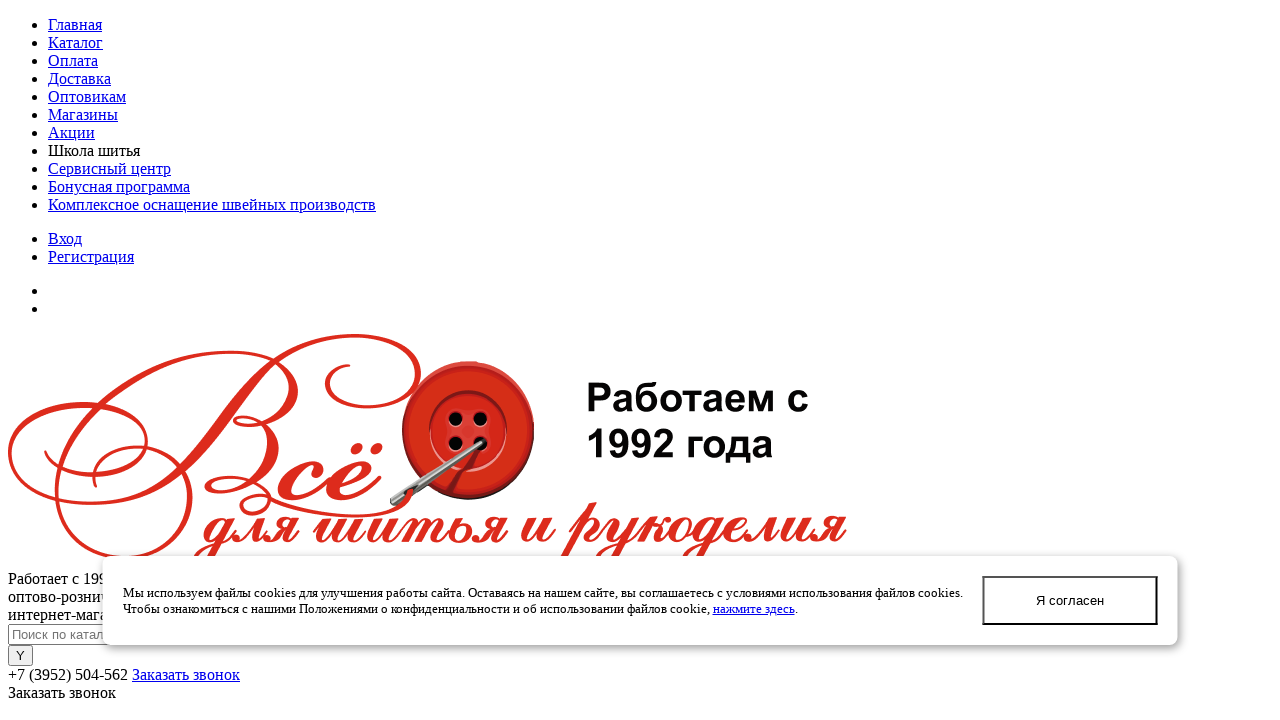

Clicked on menu item 'Вход' at (65, 238) on //div[@class='subTableColumn']//*[text()='Вход']
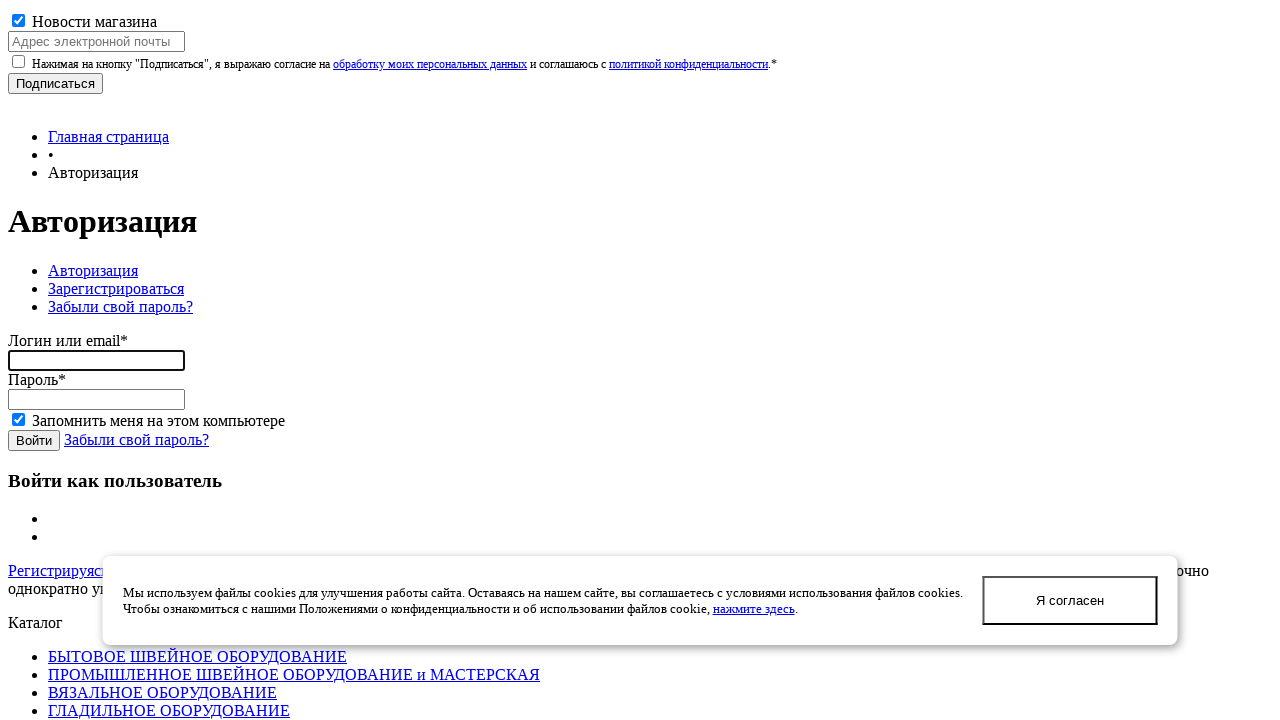

Waited for menu item 'Регистрация' to load
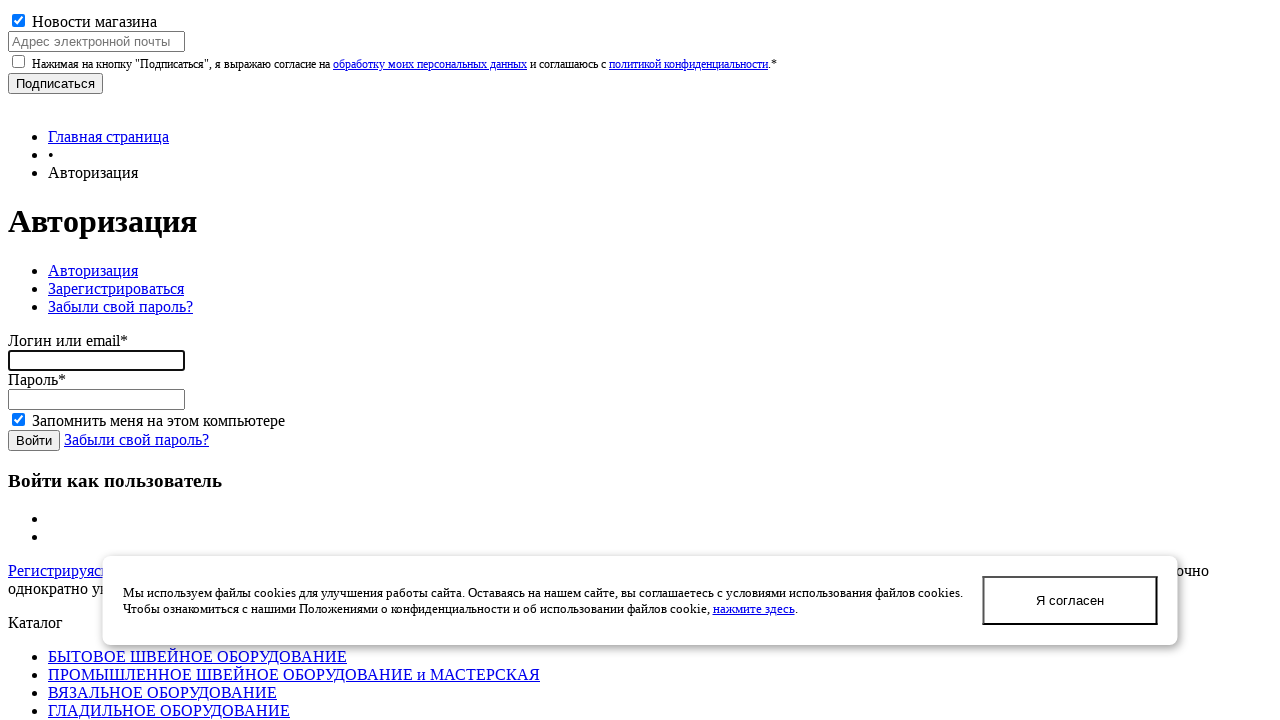

Clicked on menu item 'Регистрация' at (91, 256) on //div[@class='subTableColumn']//*[text()='Регистрация']
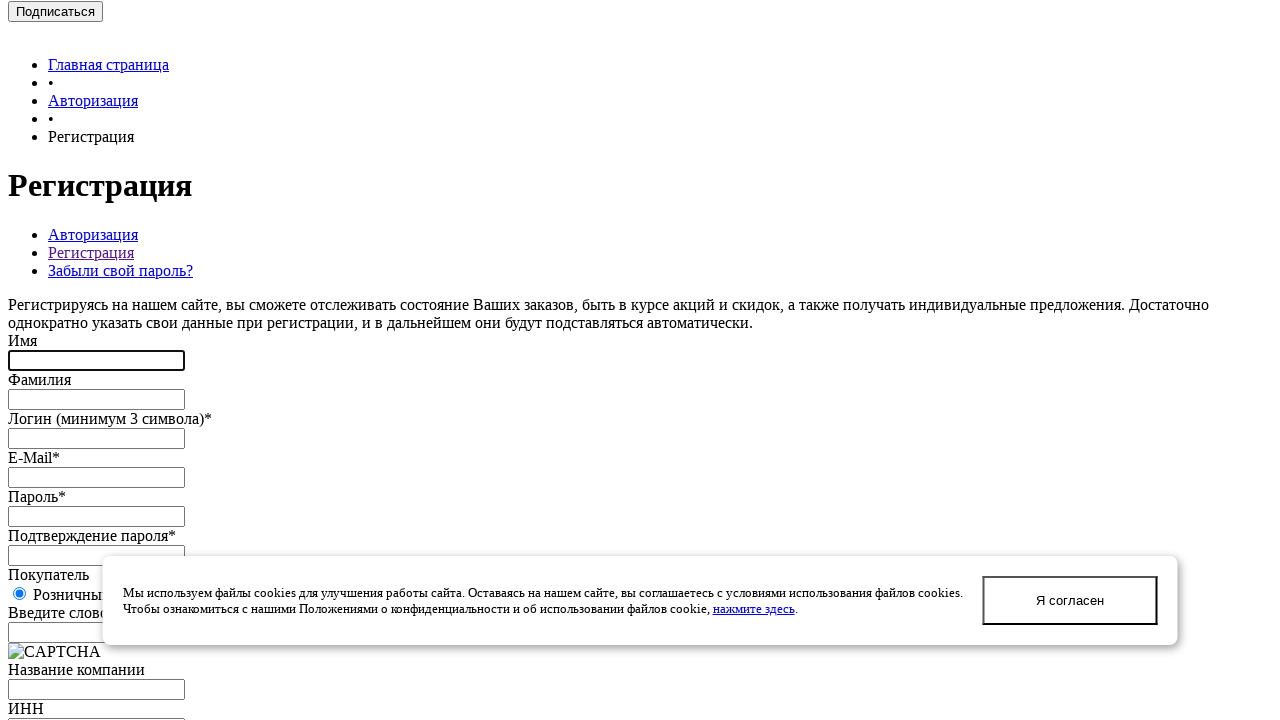

Failed to click on 'Иркутск': Page.wait_for_selector: Timeout 10000ms exceeded.
Call log:
  - waiting for locator("//div[@class='subTableColumn']//*[text()='Иркутск']") to be visible

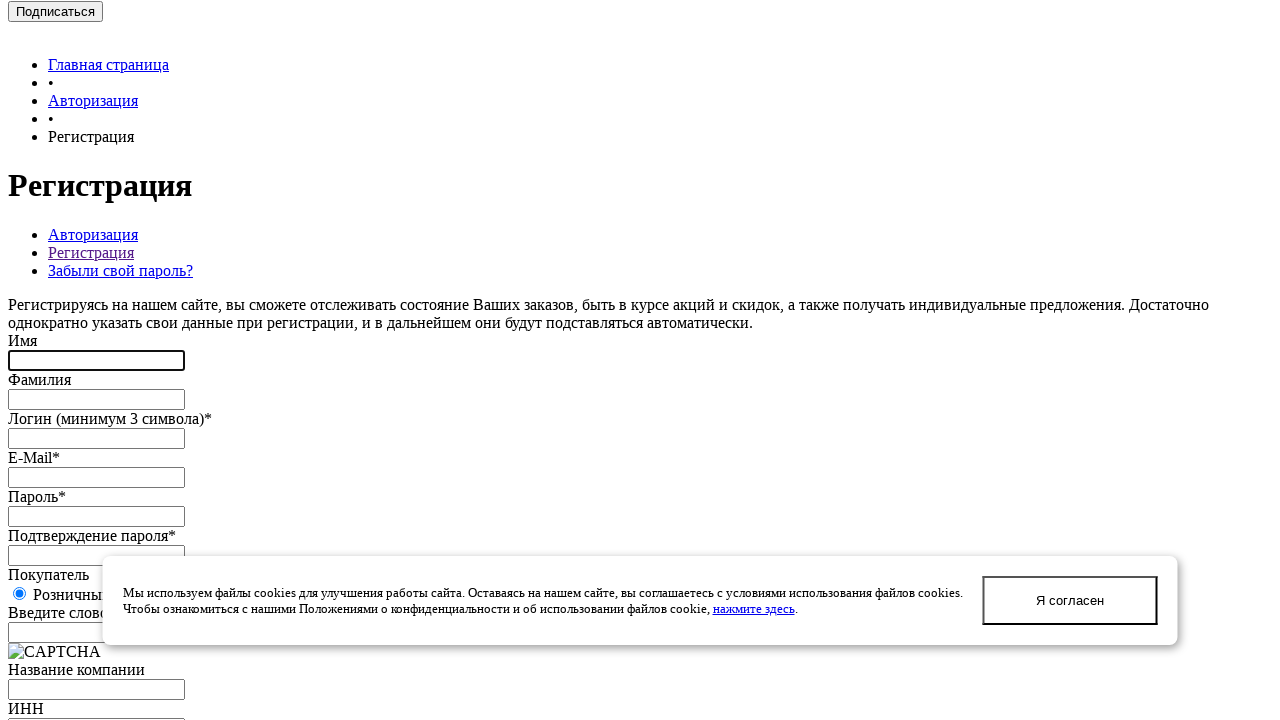

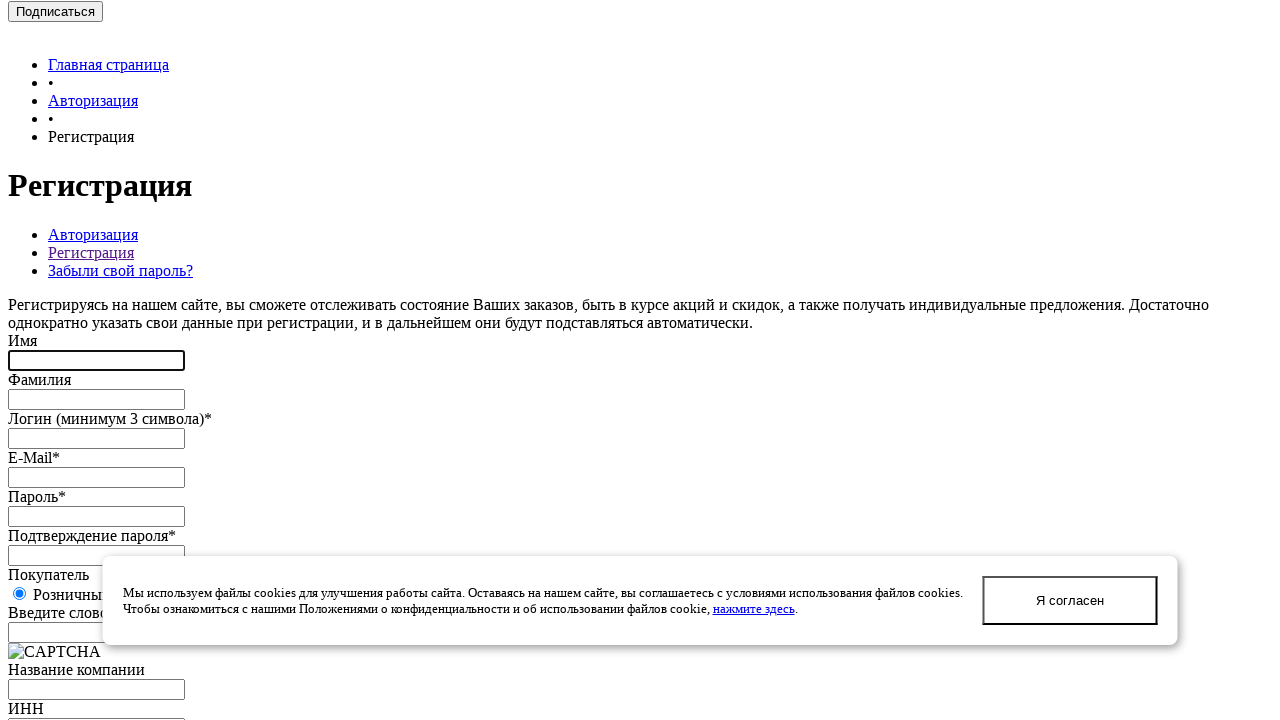